Navigates to a simple form page and verifies that the submit button element exists on the page.

Starting URL: http://suninjuly.github.io/simple_form_find_task.html

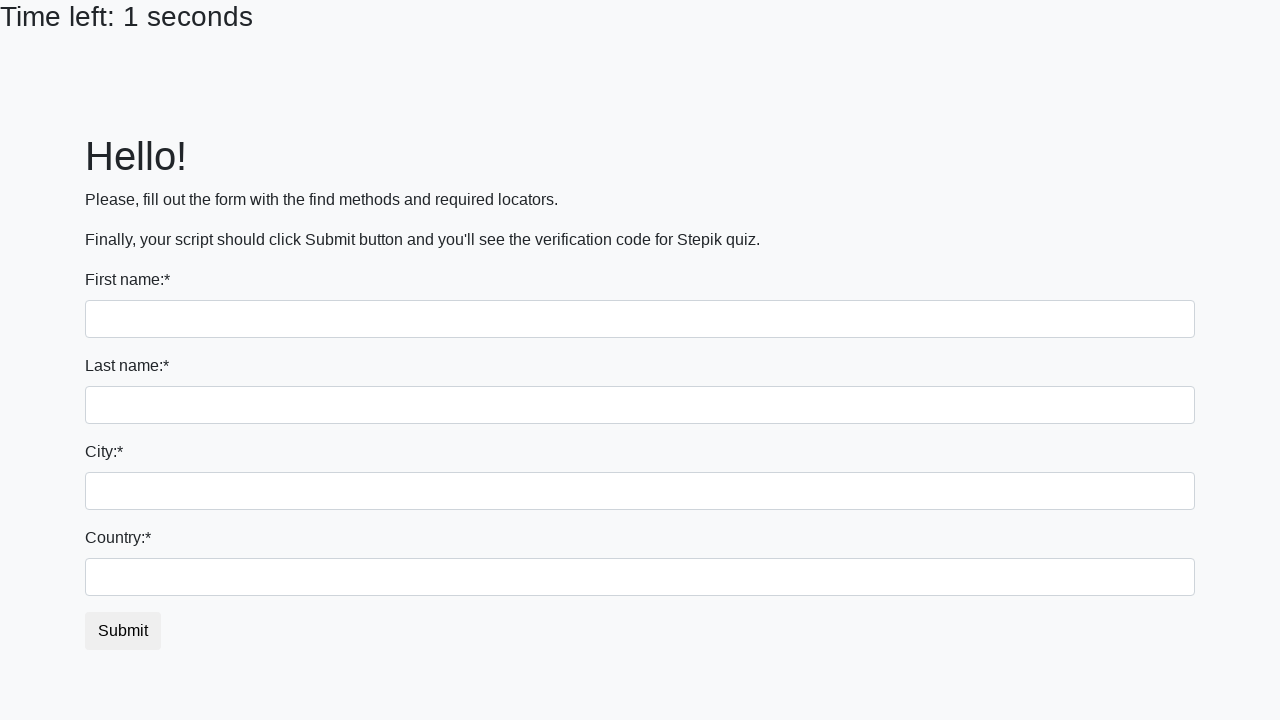

Navigated to simple form page
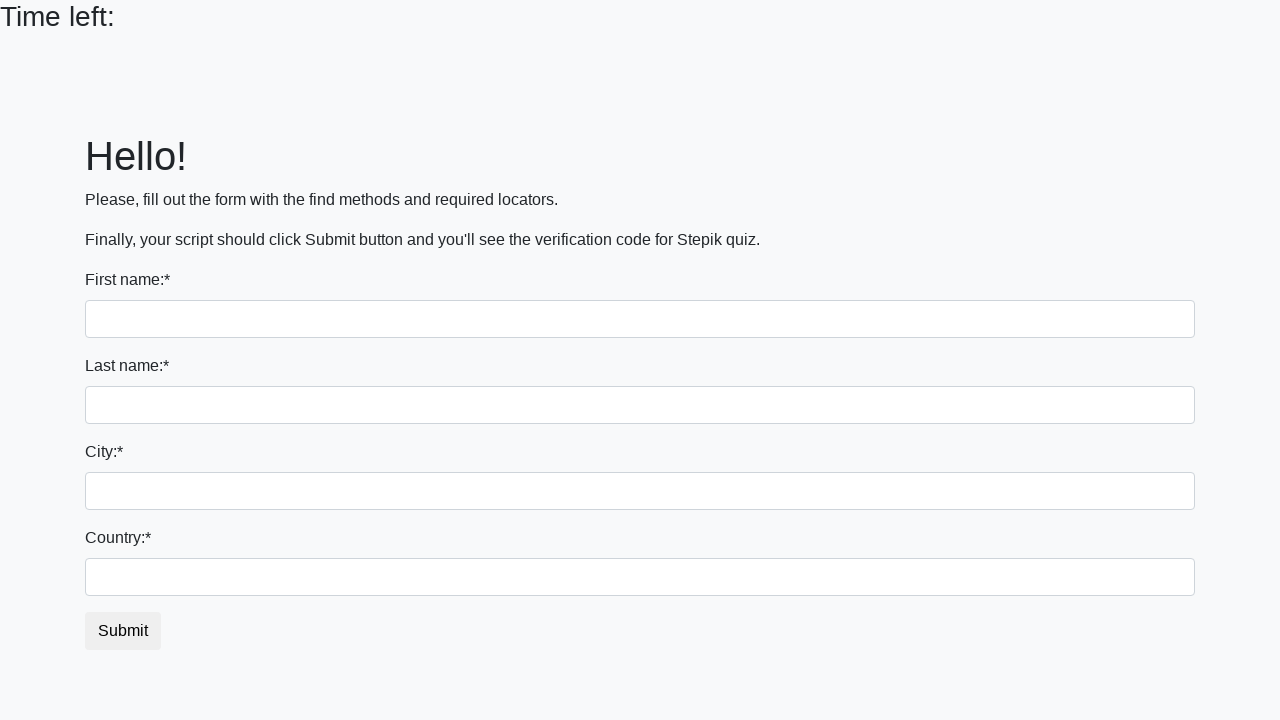

Submit button element found on the page
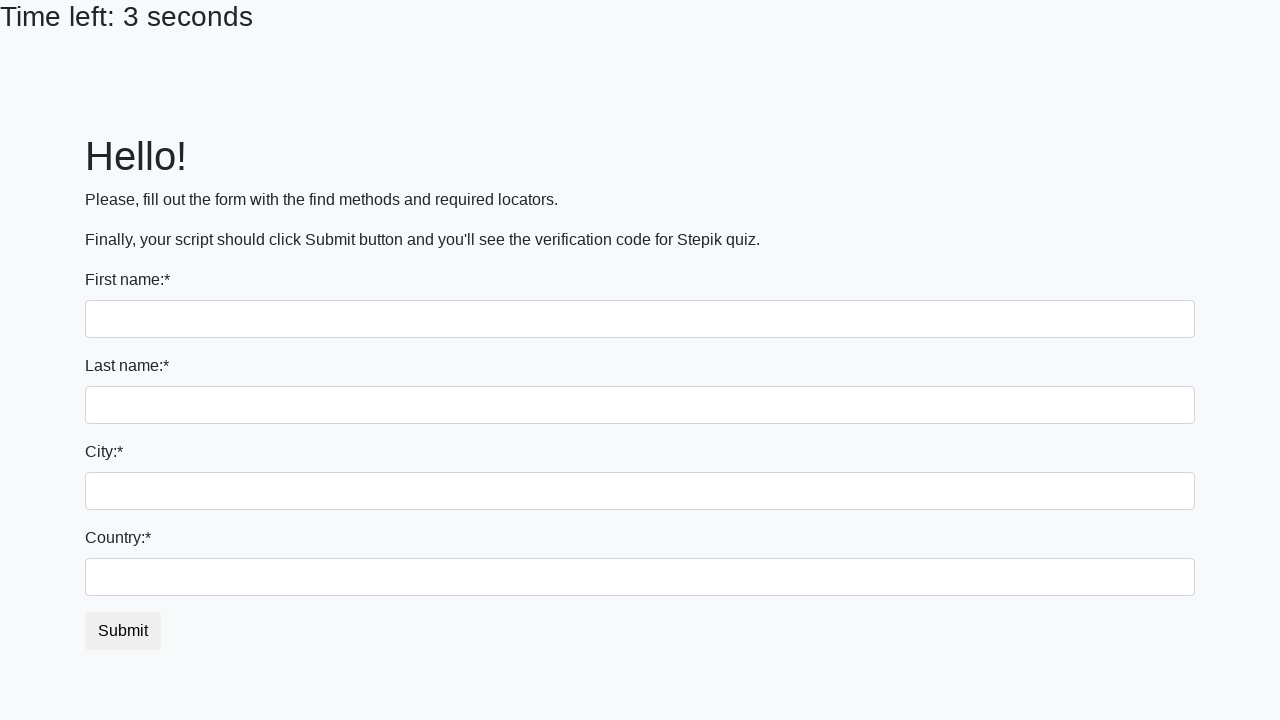

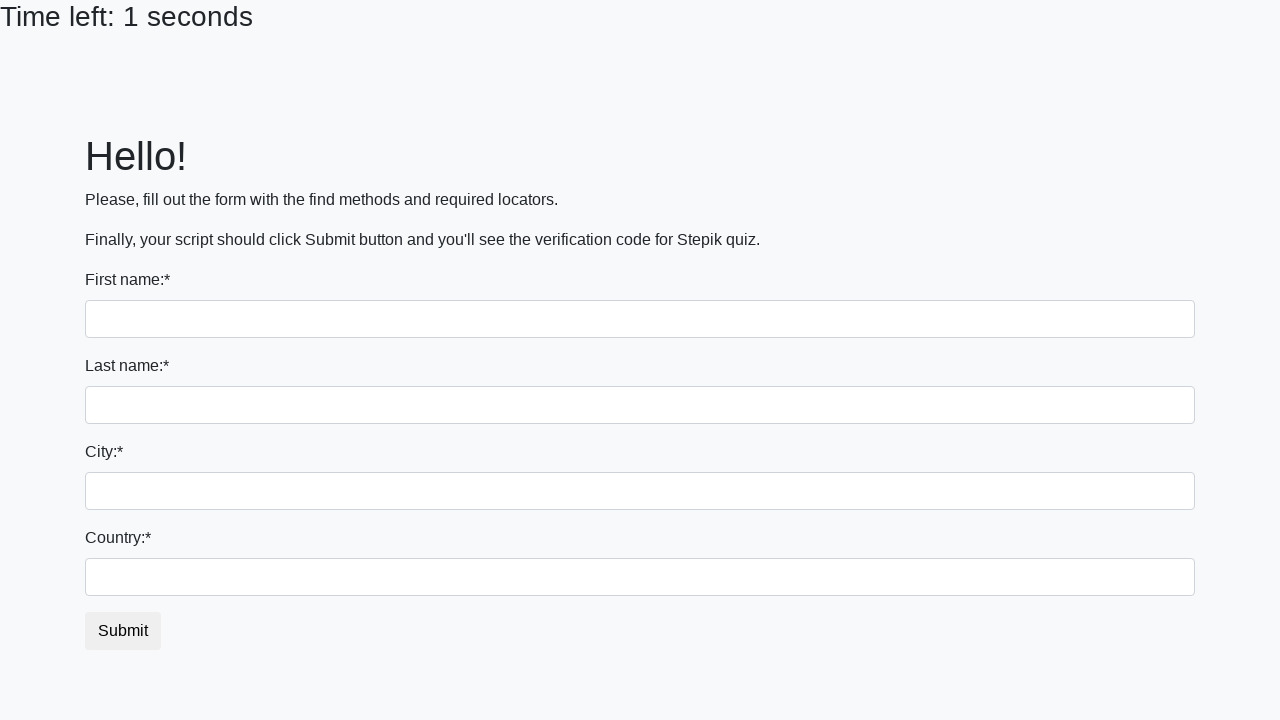